Navigates to Demoblaze and clicks on Samsung Galaxy S7 to verify its price is displayed

Starting URL: https://www.demoblaze.com/

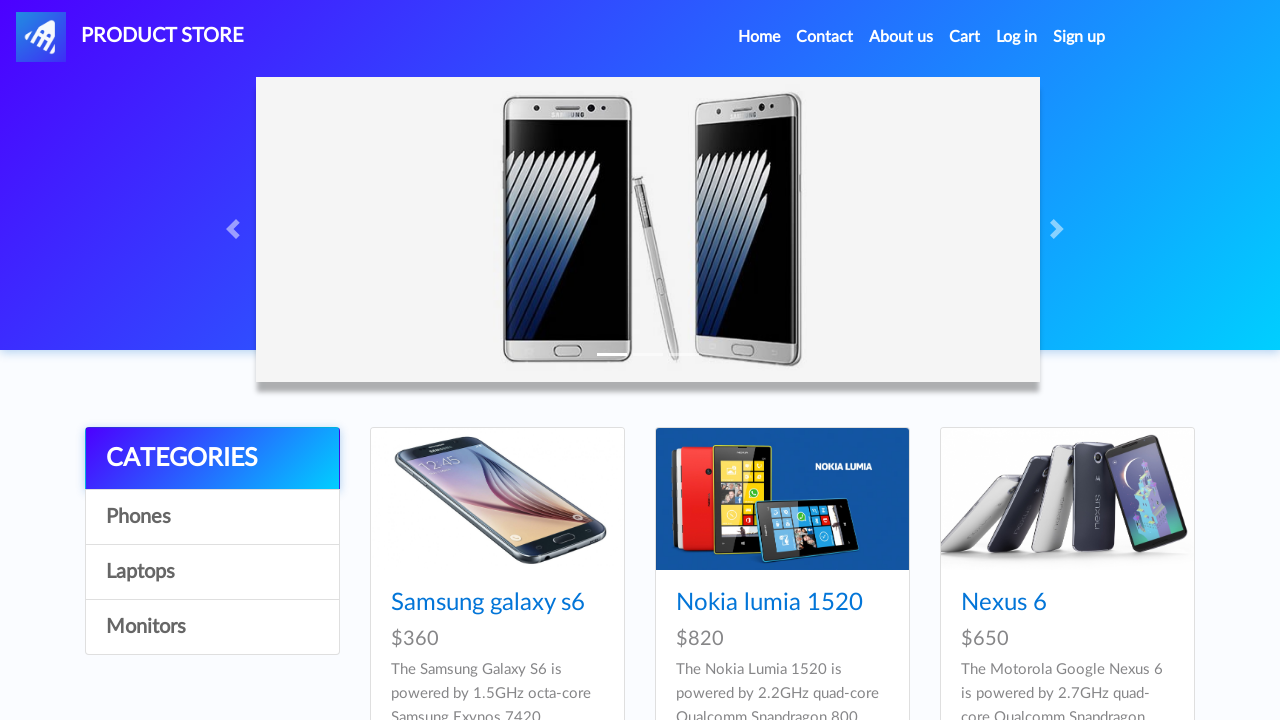

Clicked on Samsung Galaxy S7 product link at (488, 361) on xpath=//h4/a[@href='prod.html?idp_=4']
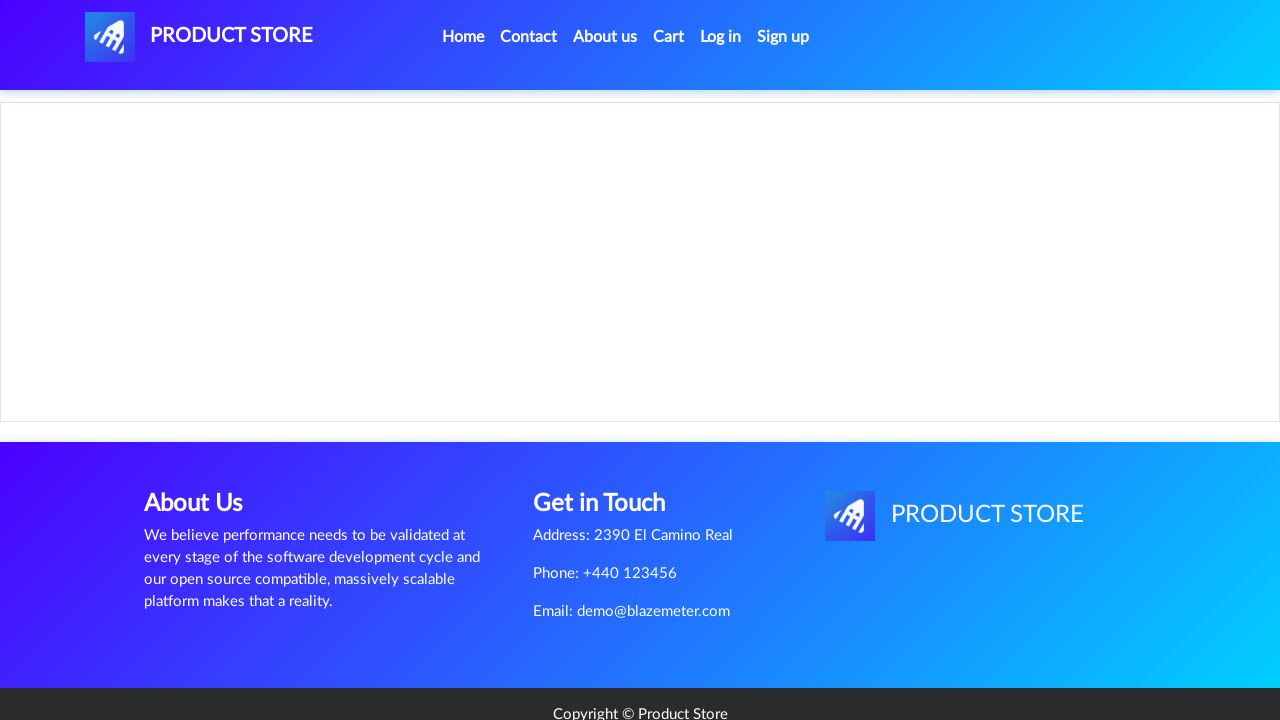

Price container loaded and displayed
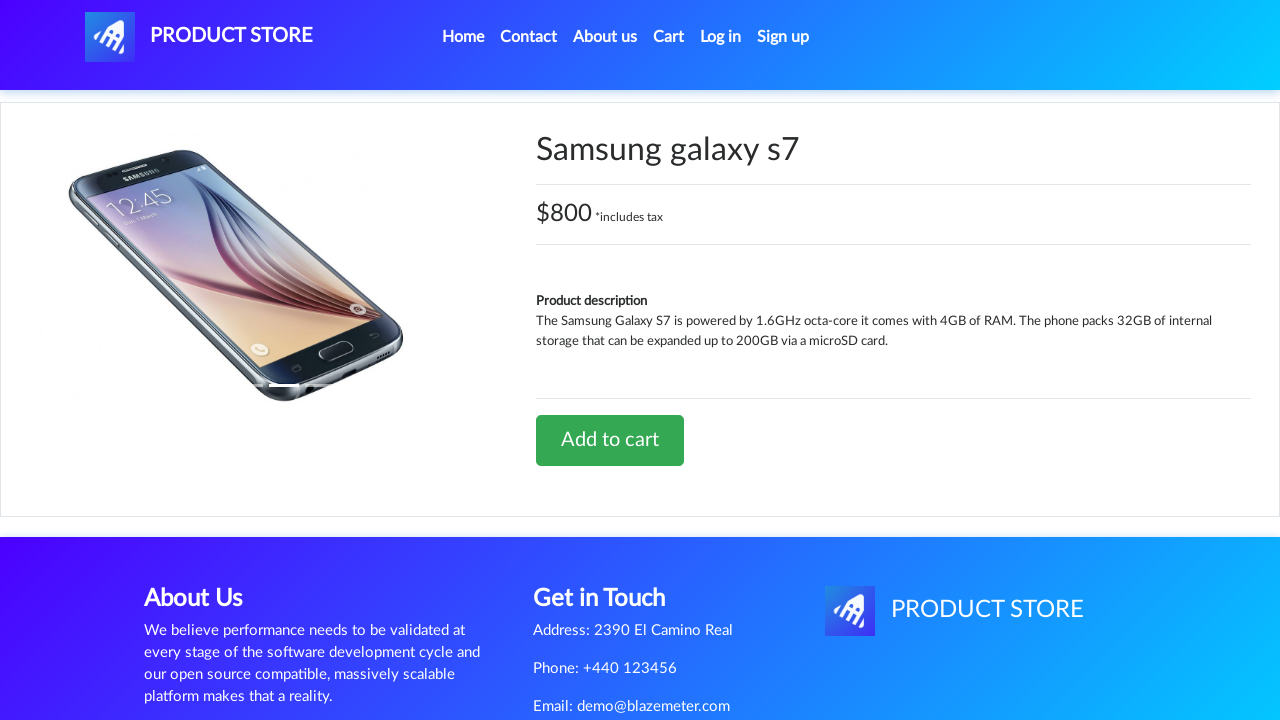

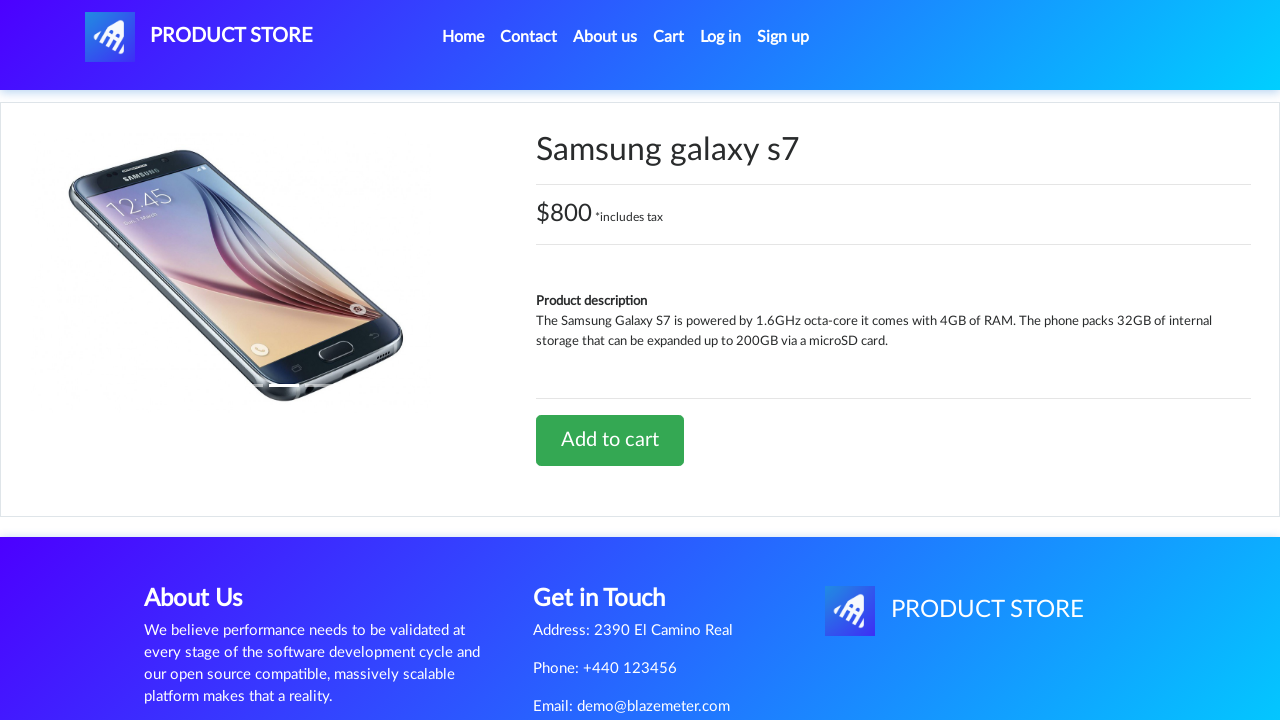